Tests calendar date picker functionality by selecting a specific year (2026), month, and day through the calendar UI navigation

Starting URL: https://rahulshettyacademy.com/seleniumPractise/#/offers

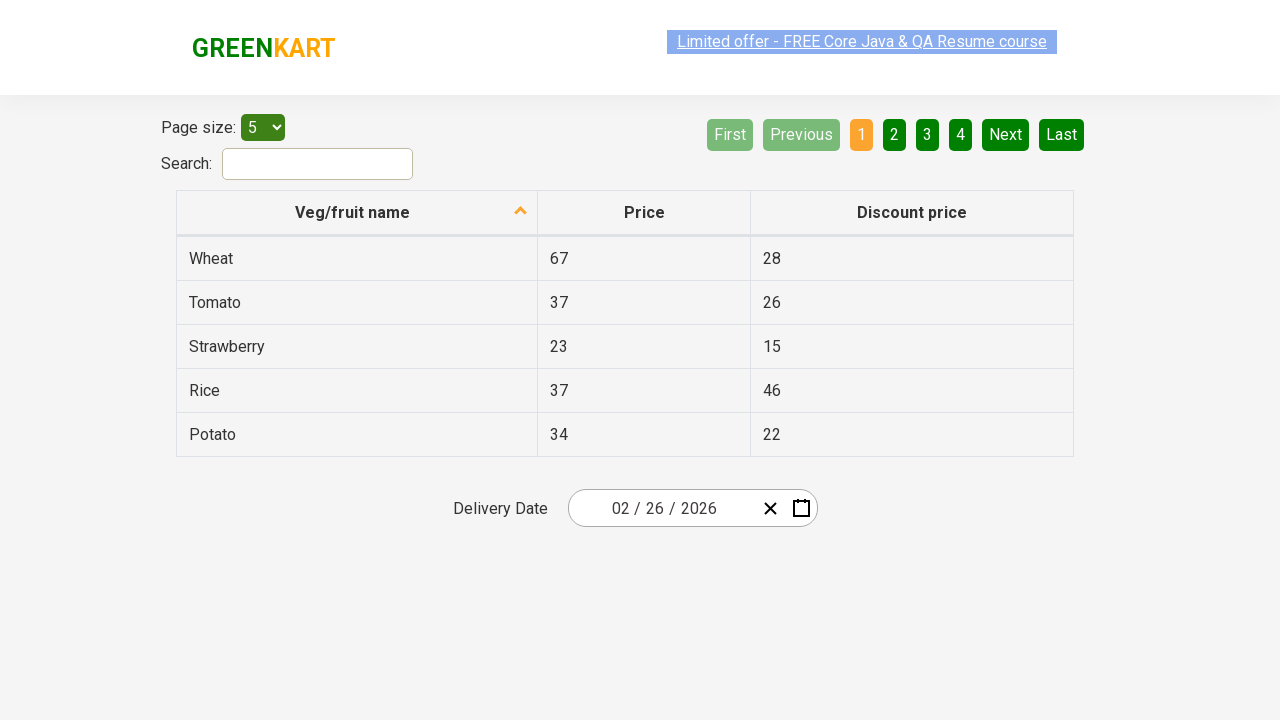

Clicked calendar button to open date picker at (801, 508) on button[class*='calendar-button']
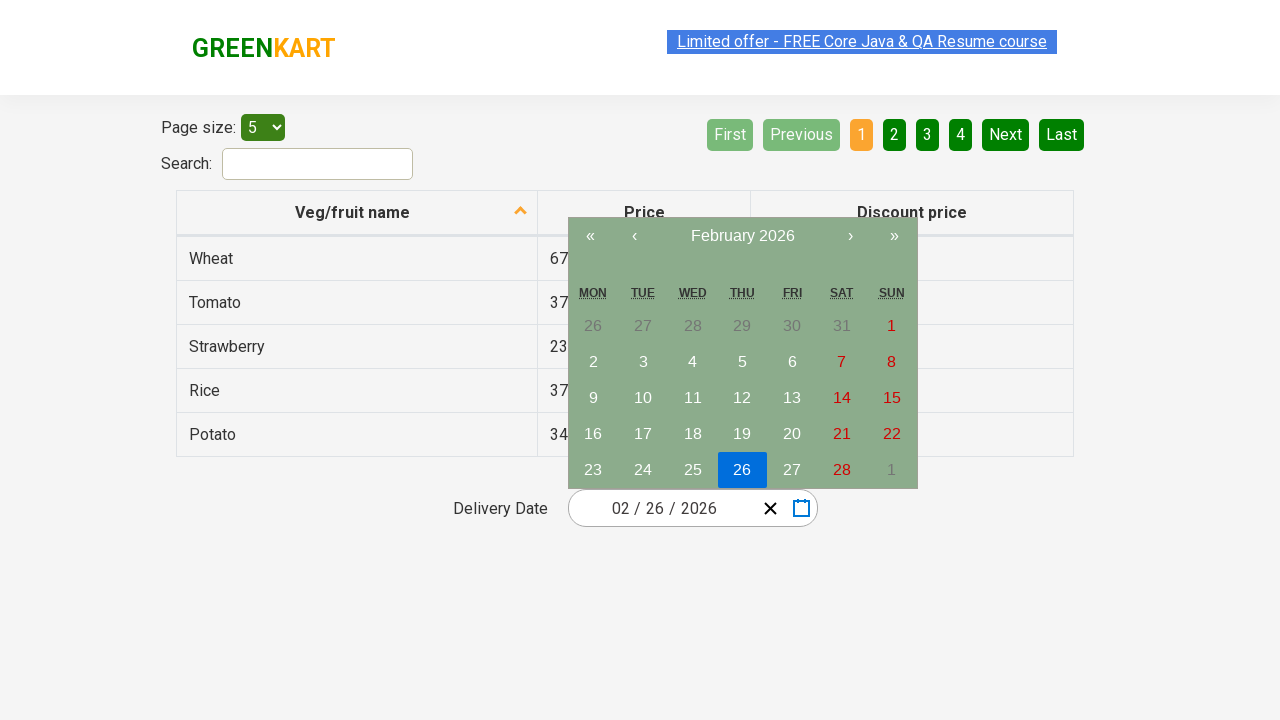

Waited for calendar navigation label to be visible
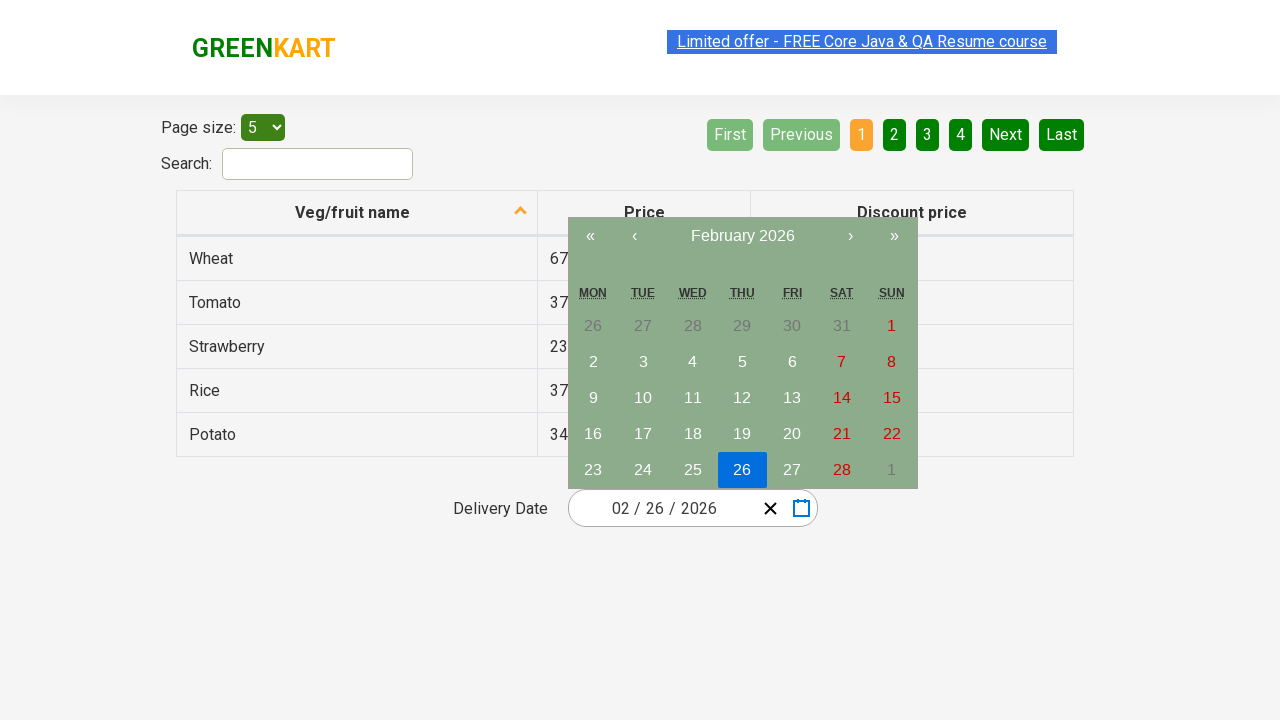

Clicked calendar navigation label to open month view at (742, 236) on button.react-calendar__navigation__label
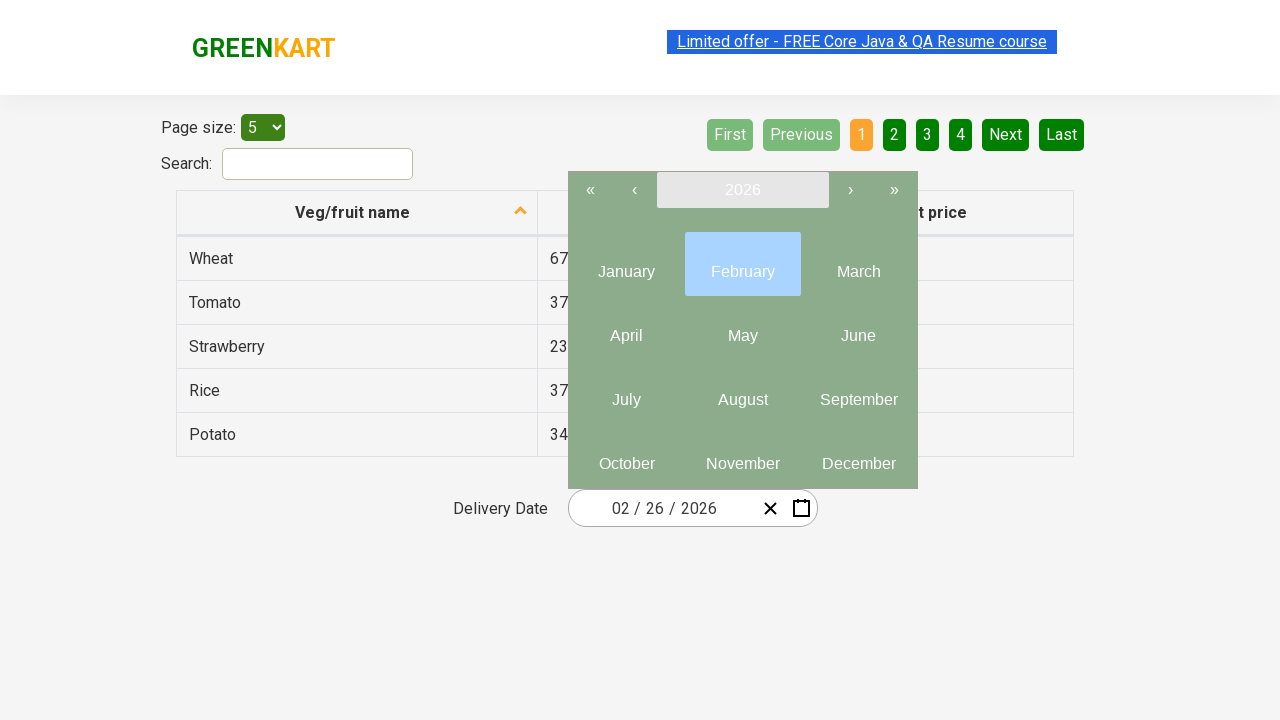

Waited for calendar navigation label to be visible again
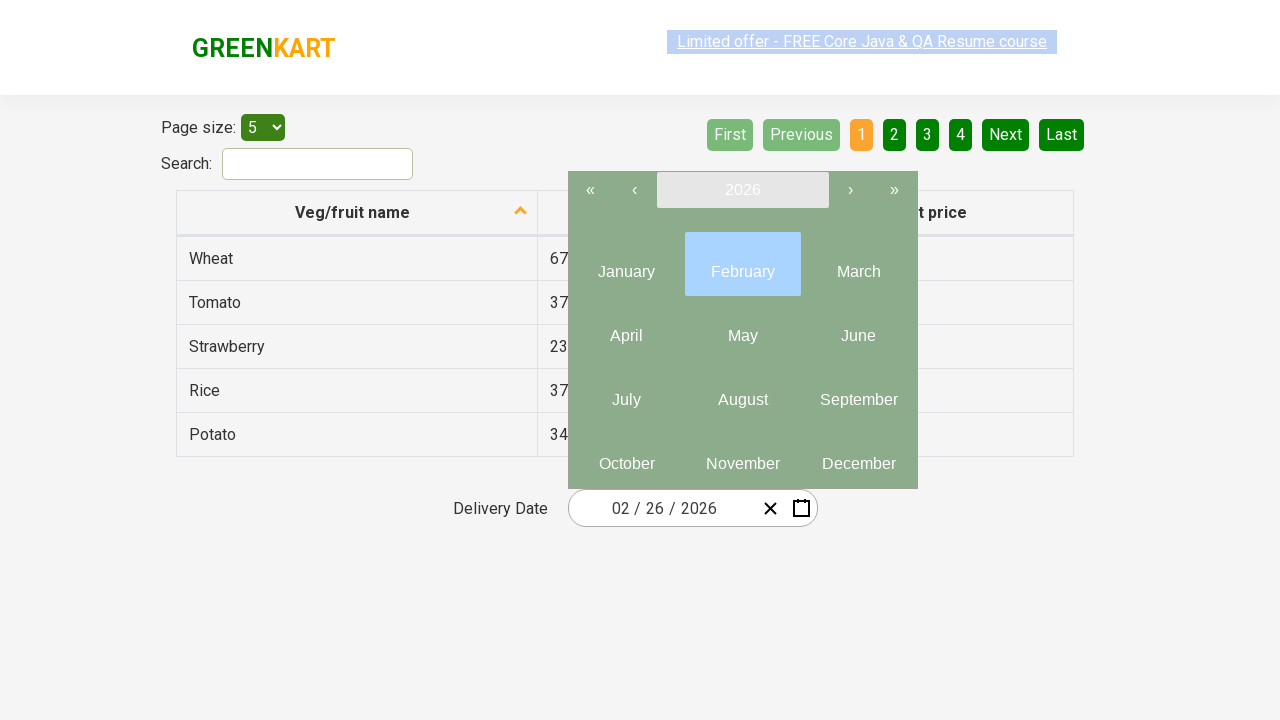

Clicked calendar navigation label again to open year view at (742, 190) on button.react-calendar__navigation__label
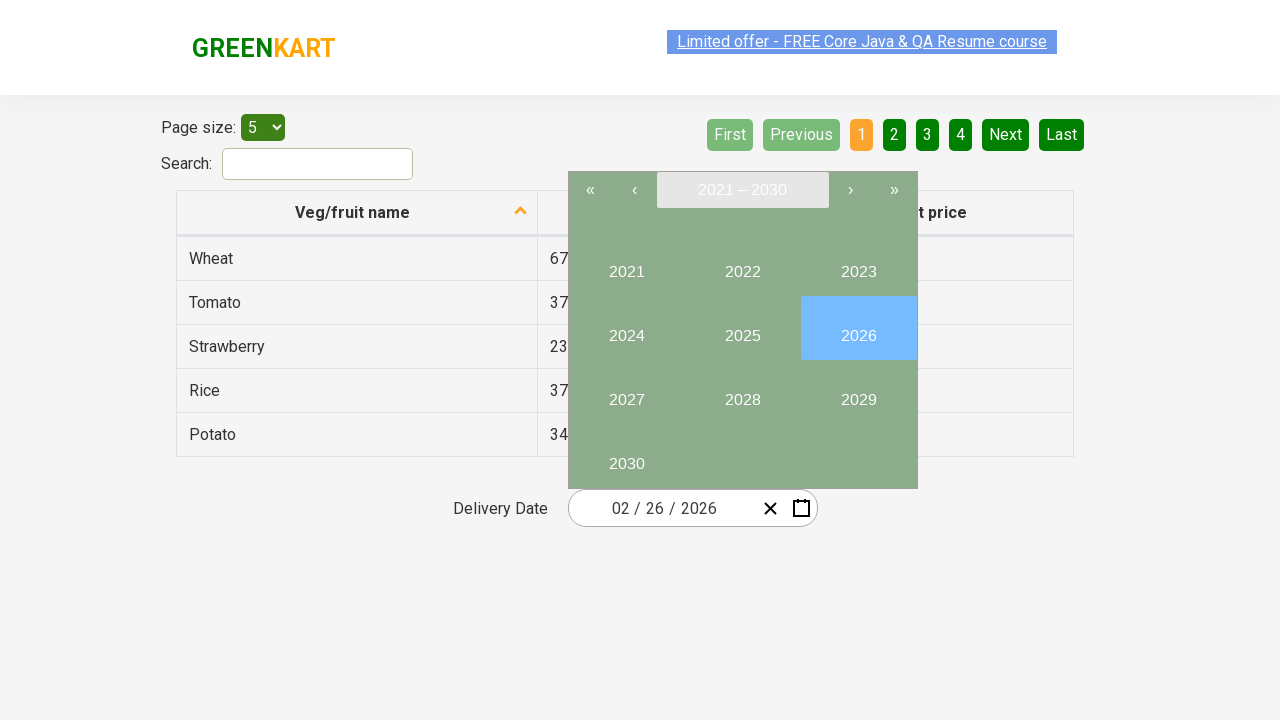

Waited for year buttons to be visible
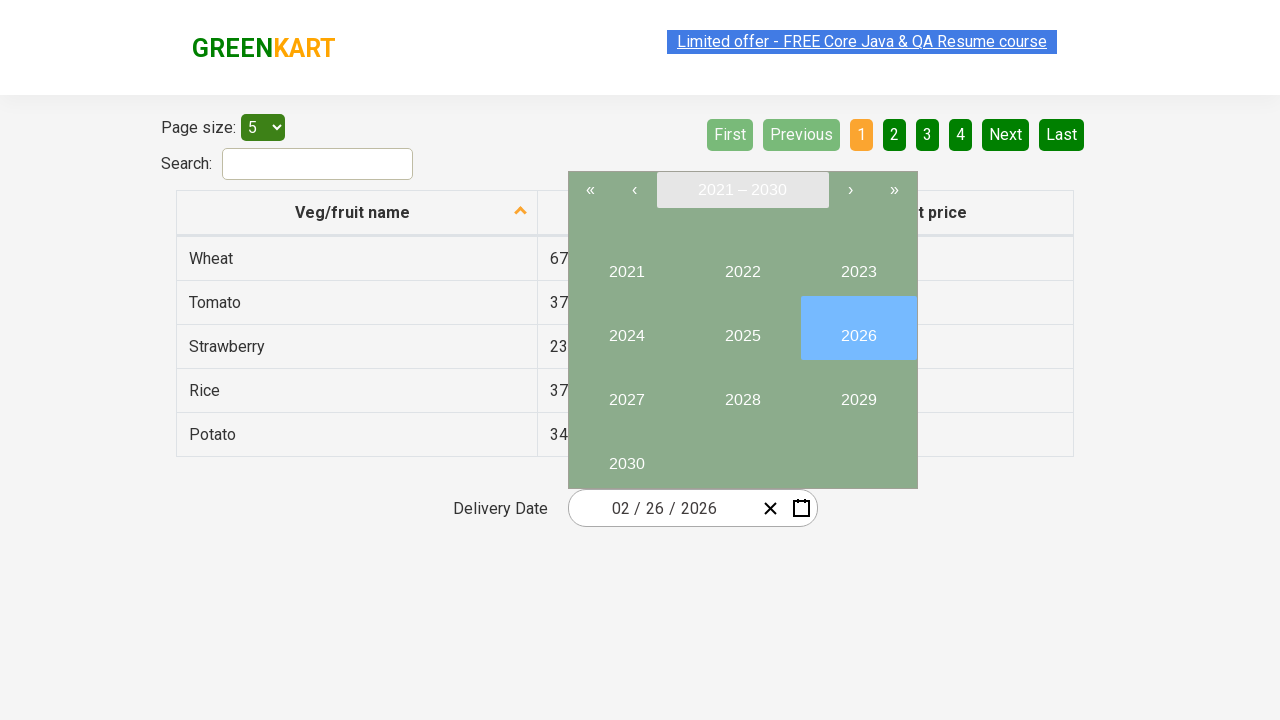

Retrieved 10 year elements from calendar
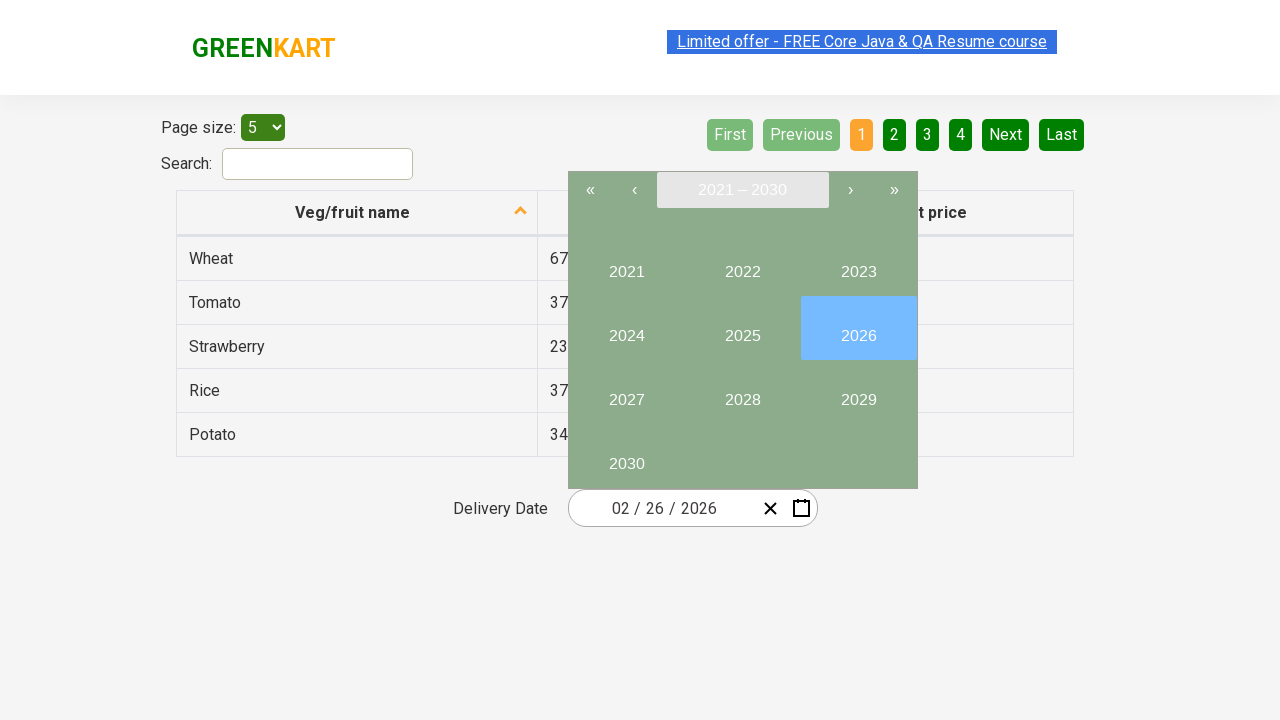

Selected year 2026 from calendar at (858, 328) on button[class*='years__year'] >> nth=5
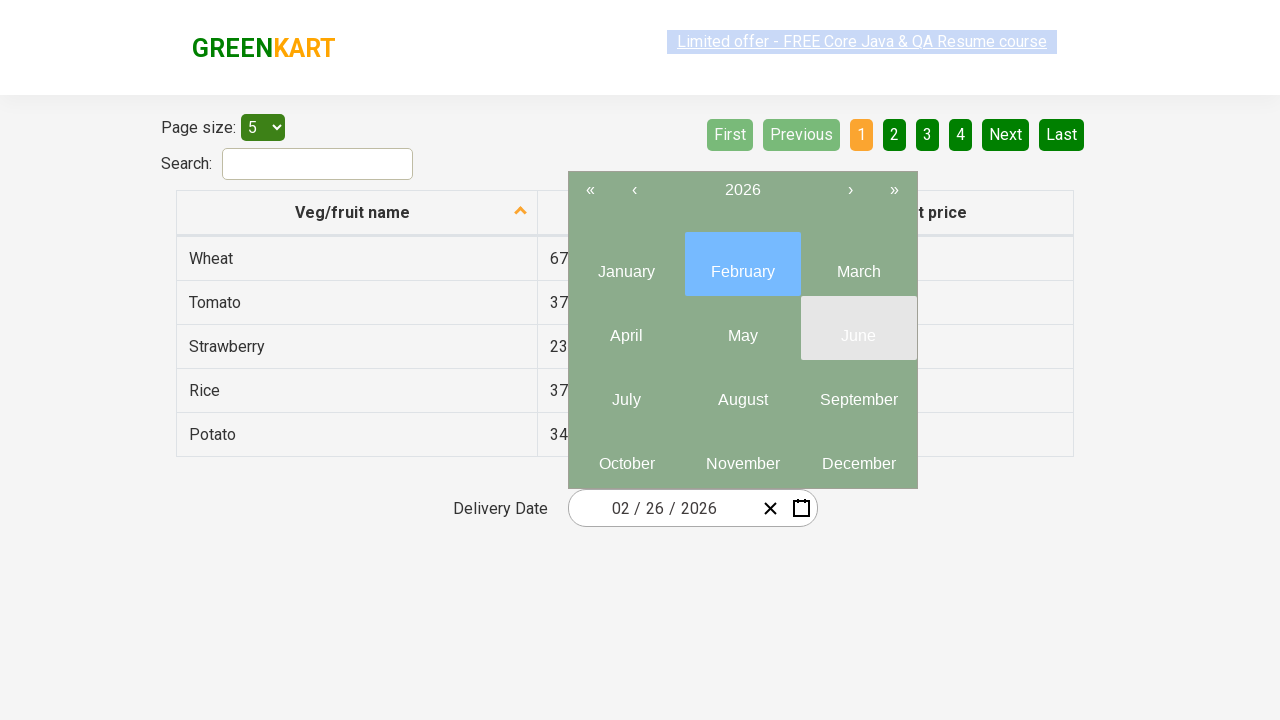

Waited for month buttons to be visible
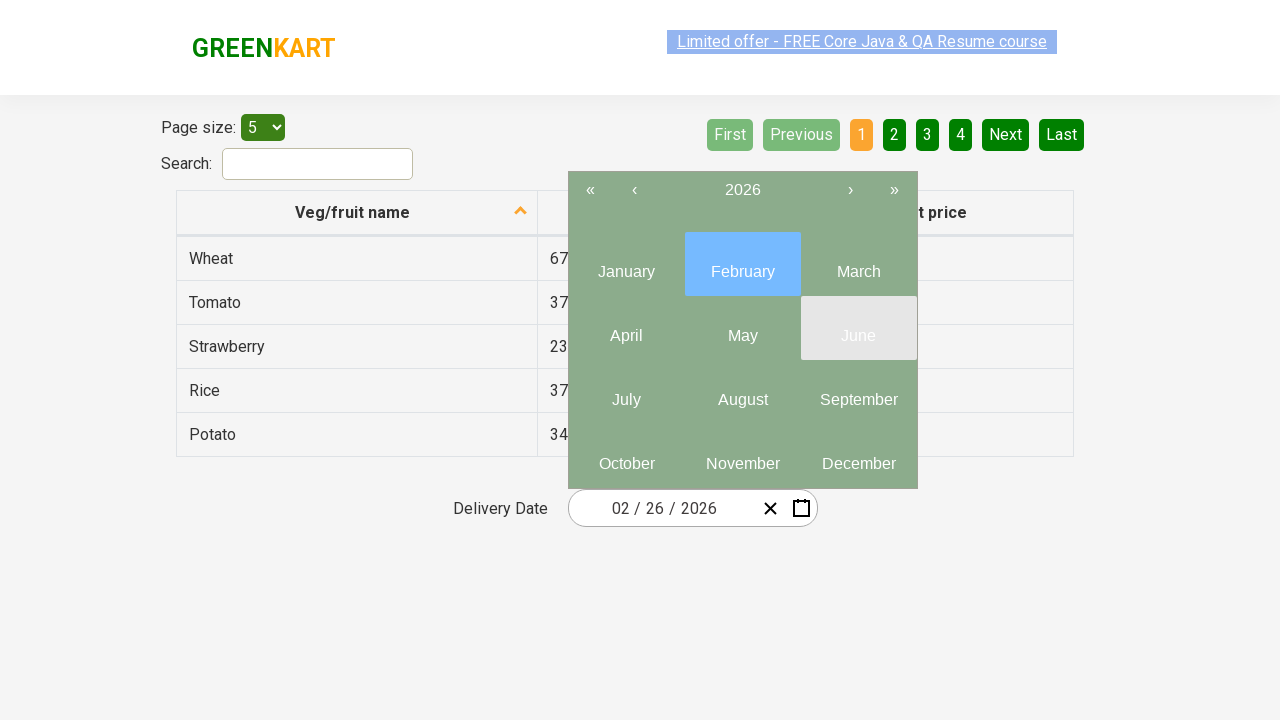

Retrieved 12 month elements from calendar
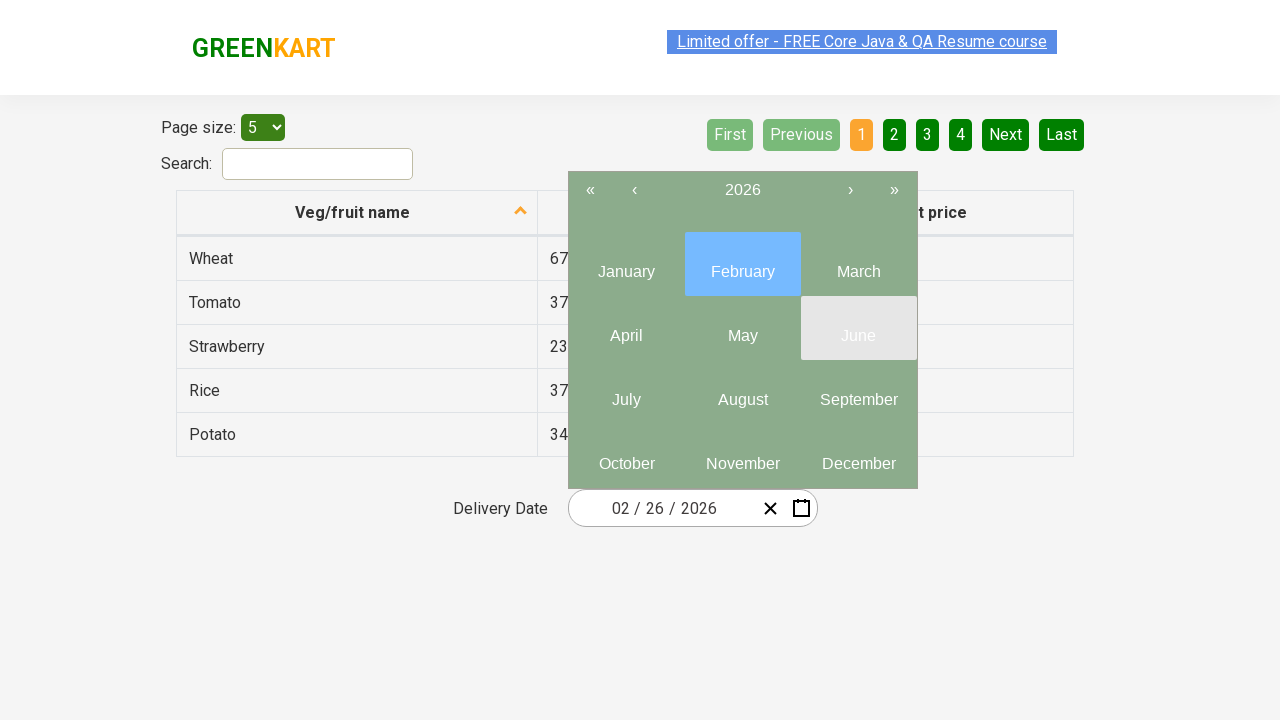

Selected month 'february' from calendar at (742, 264) on button[class*='months__month'] >> nth=1
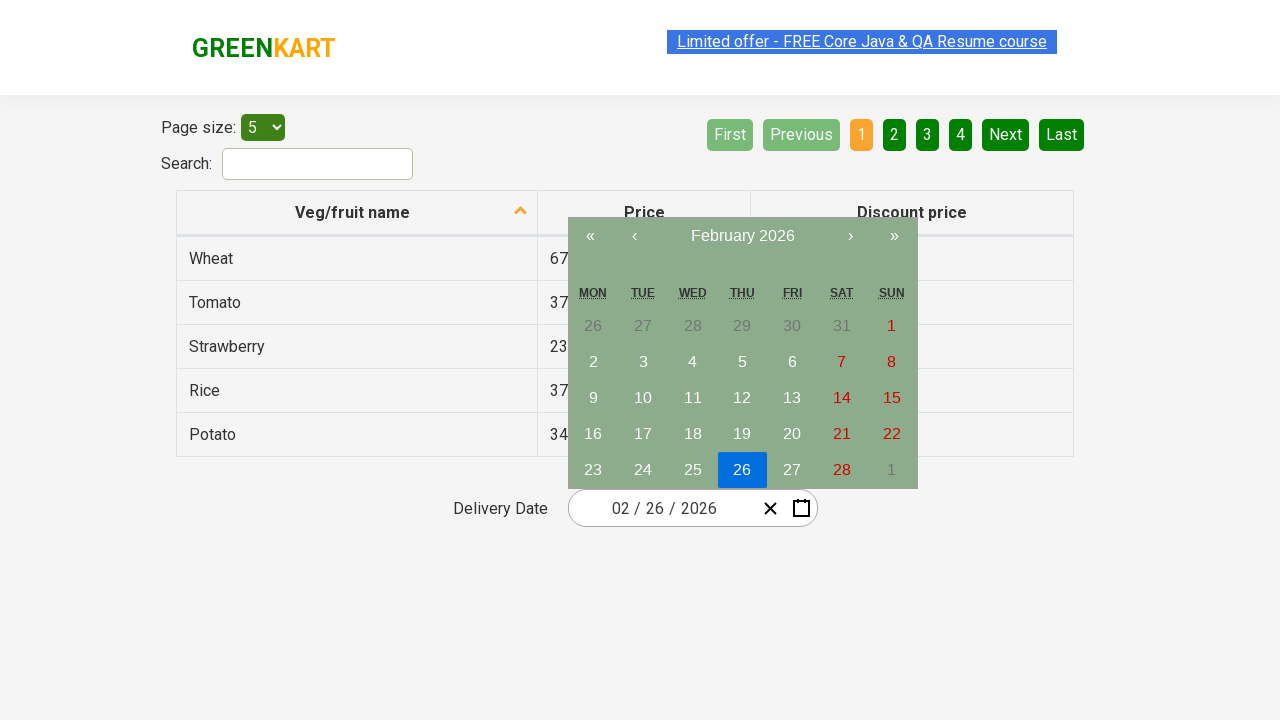

Waited for day tiles to be visible in calendar
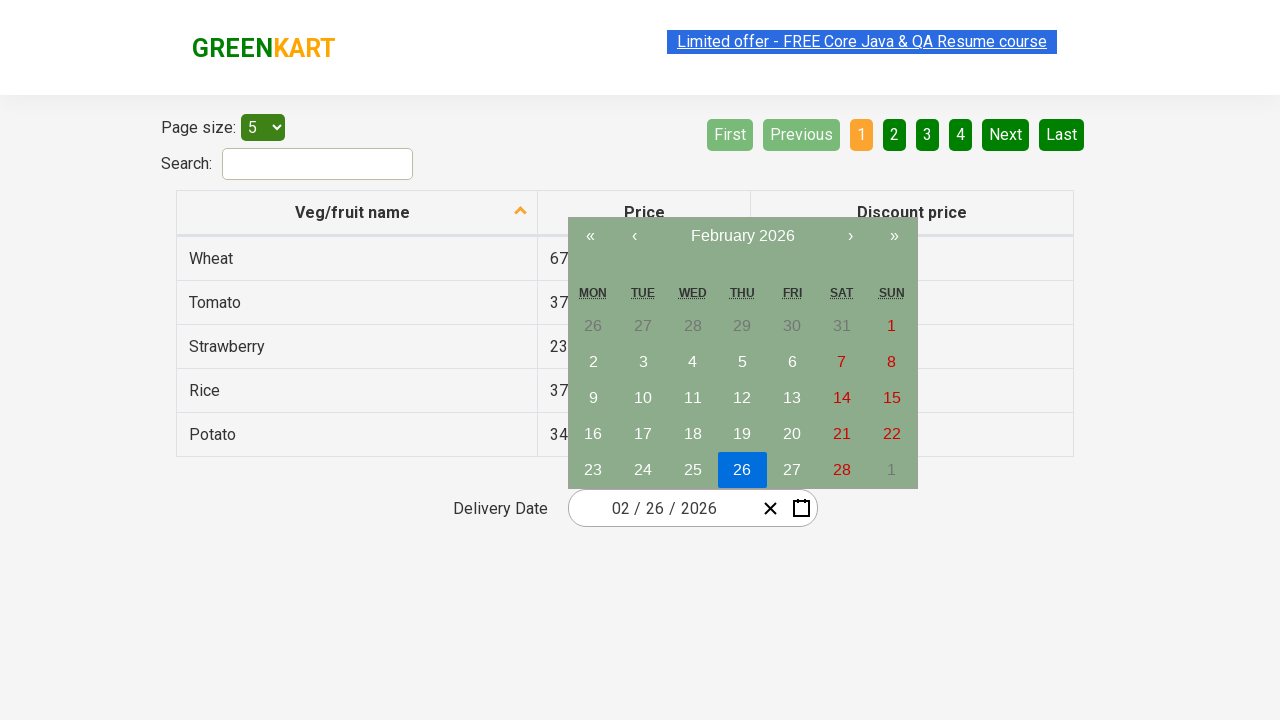

Retrieved 35 day tile elements from calendar
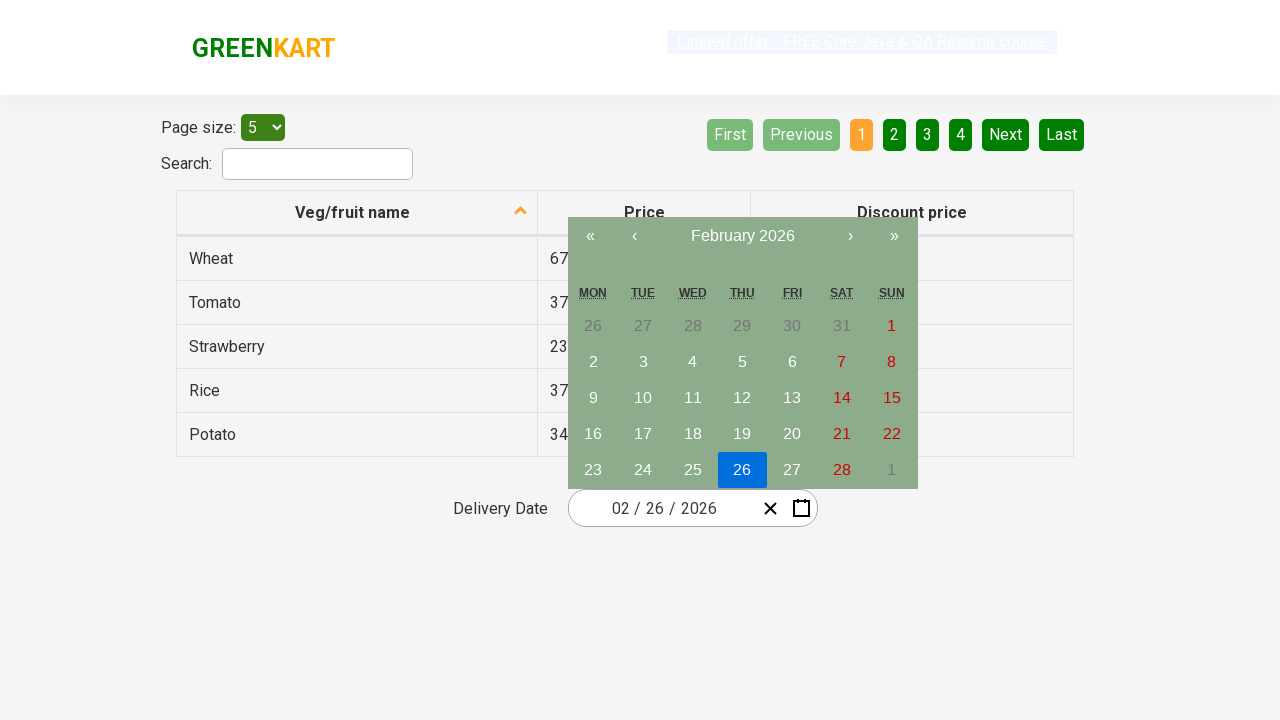

Selected day 15 from calendar - date picker test completed at (892, 398) on .react-calendar__tile >> nth=20
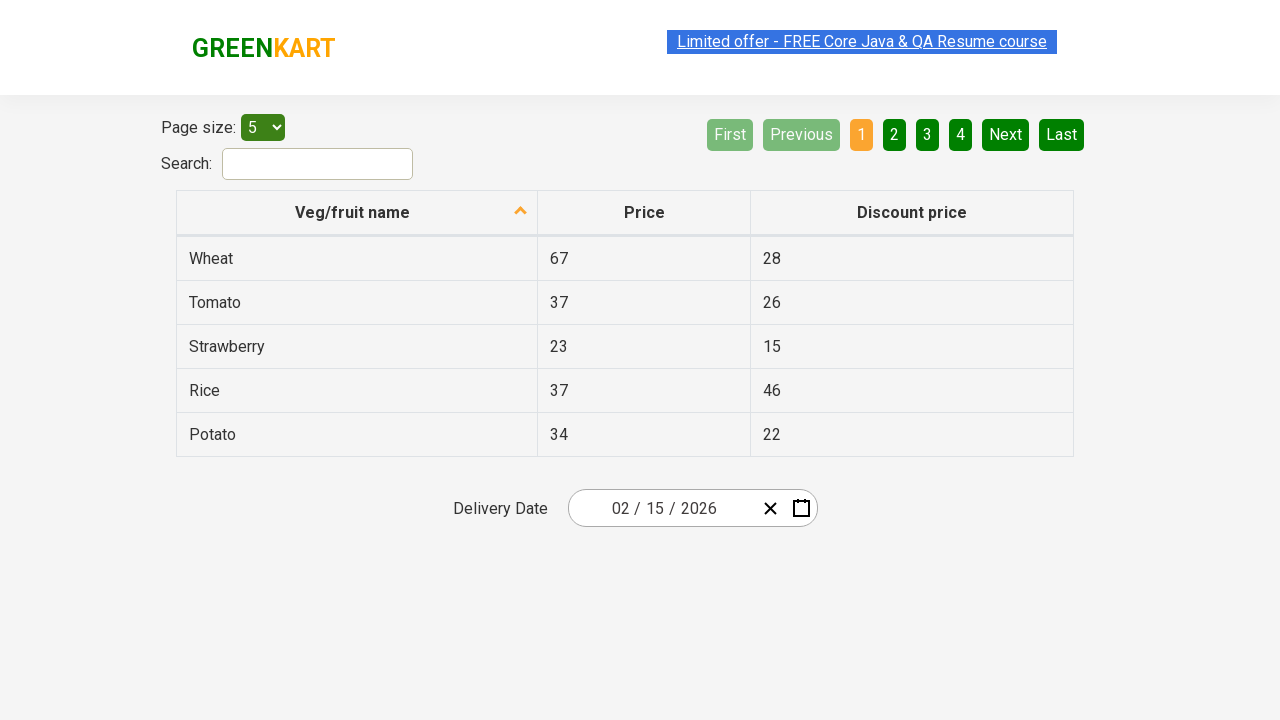

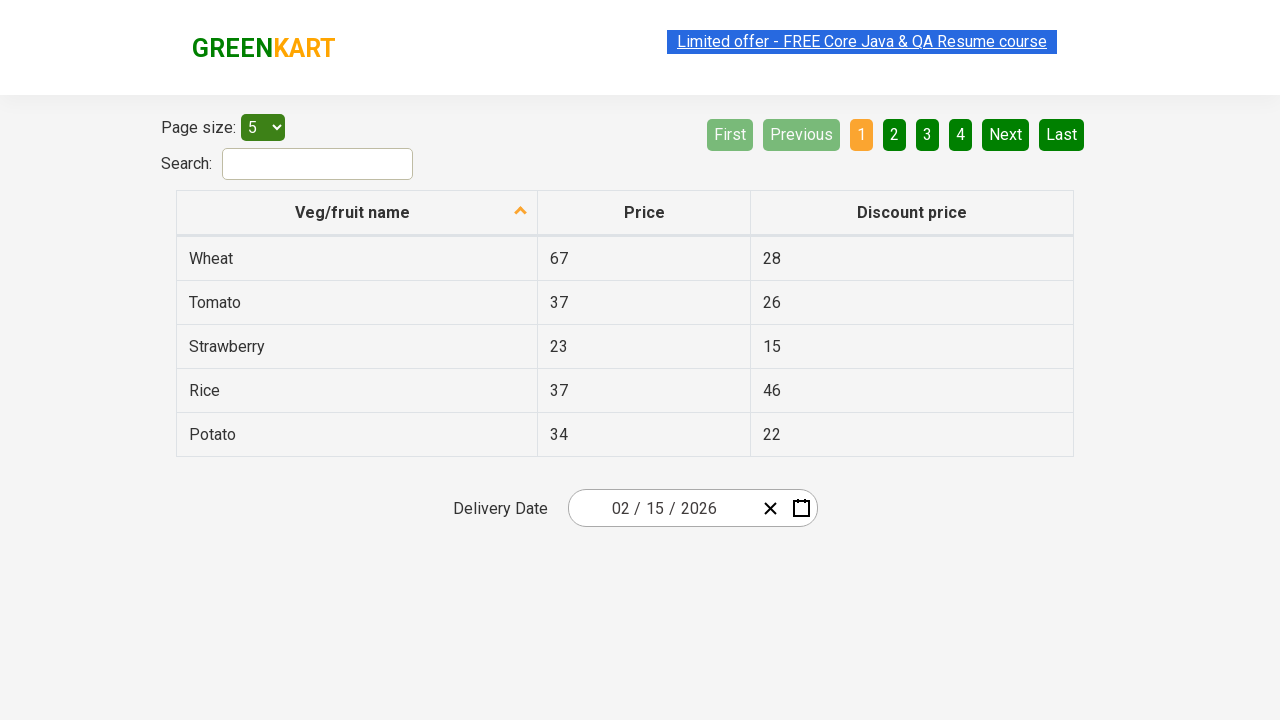